Tests the "Get started" link on the Playwright documentation homepage by clicking it and verifying the Installation heading is visible on the resulting page.

Starting URL: https://playwright.dev/

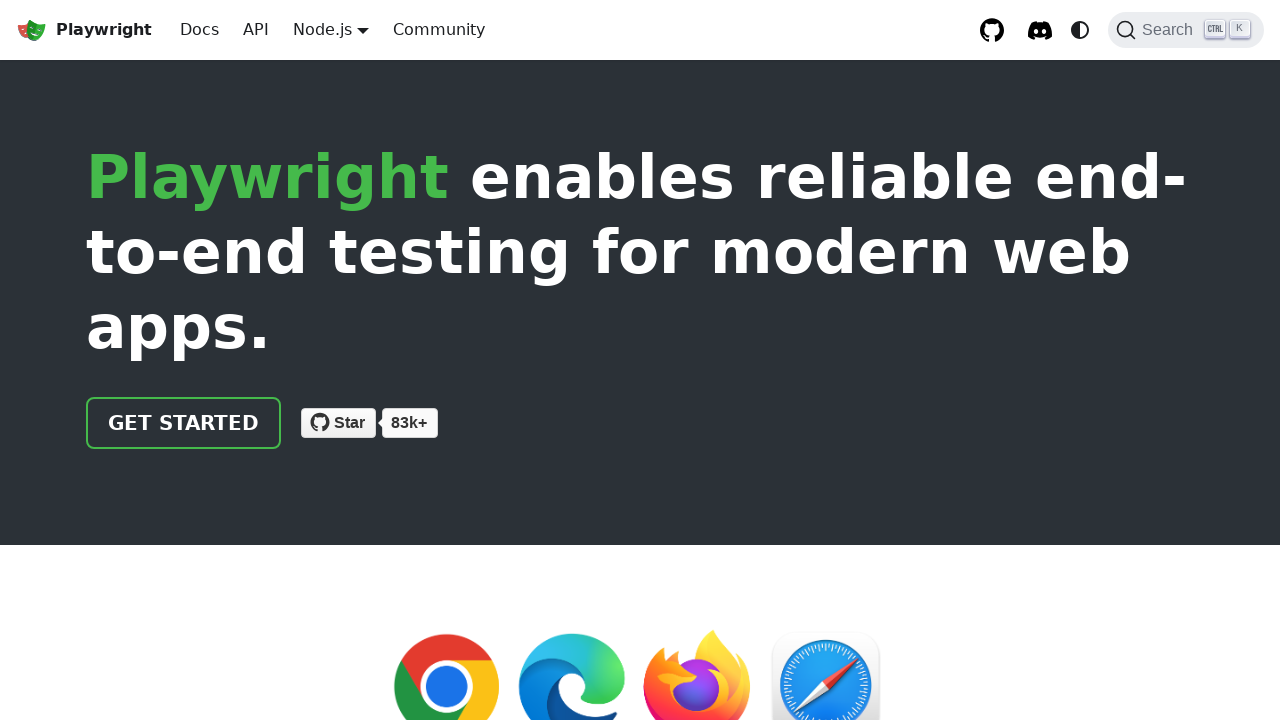

Clicked the 'Get started' link on Playwright documentation homepage at (184, 423) on internal:role=link[name="Get started"i]
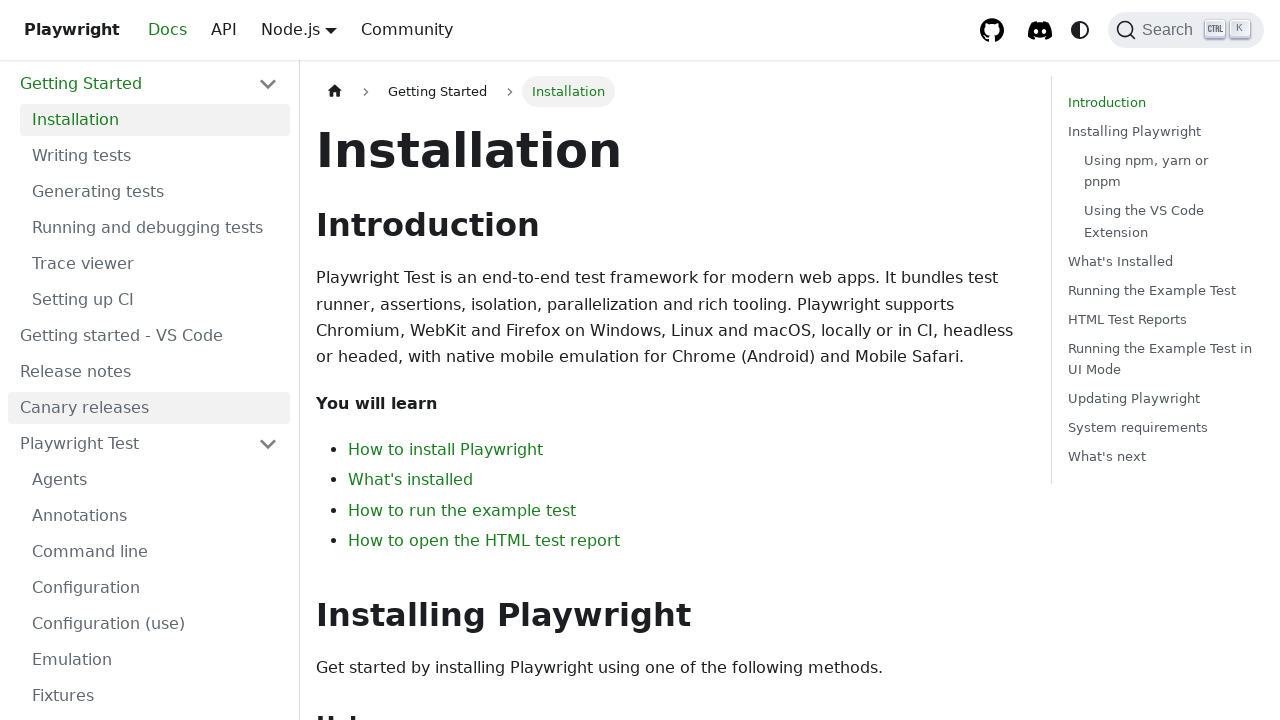

Installation heading is visible on the page
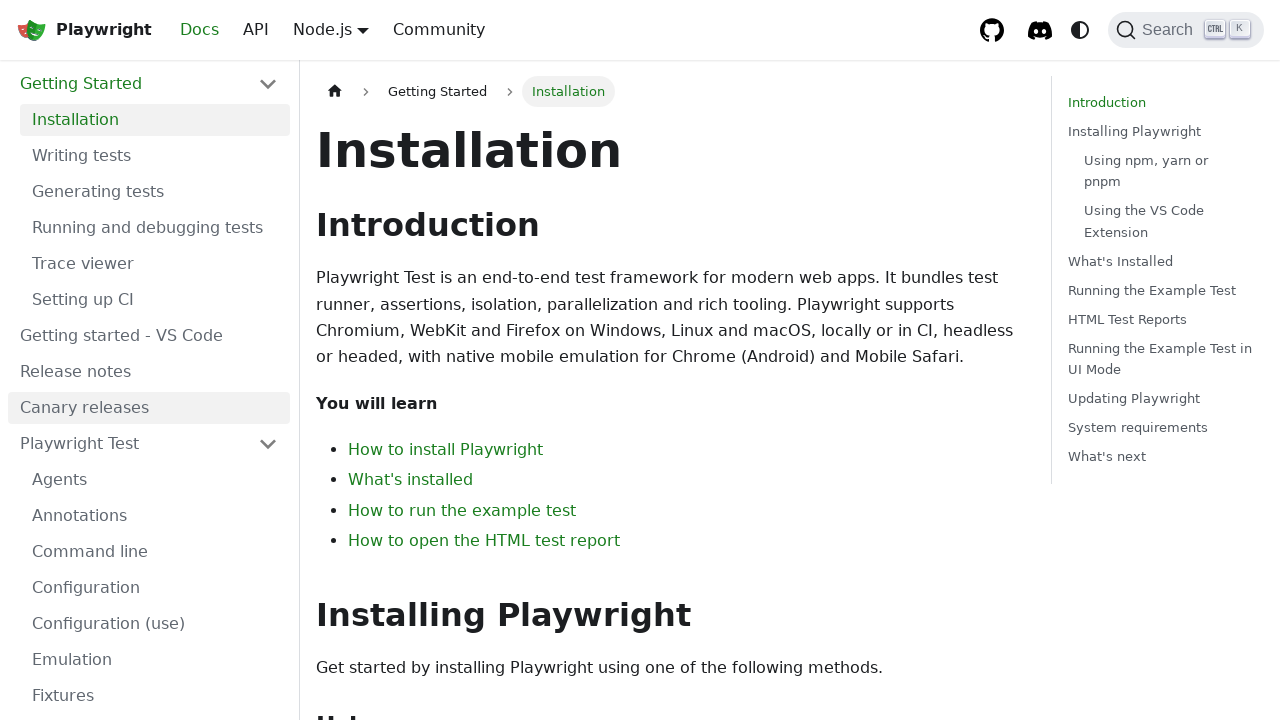

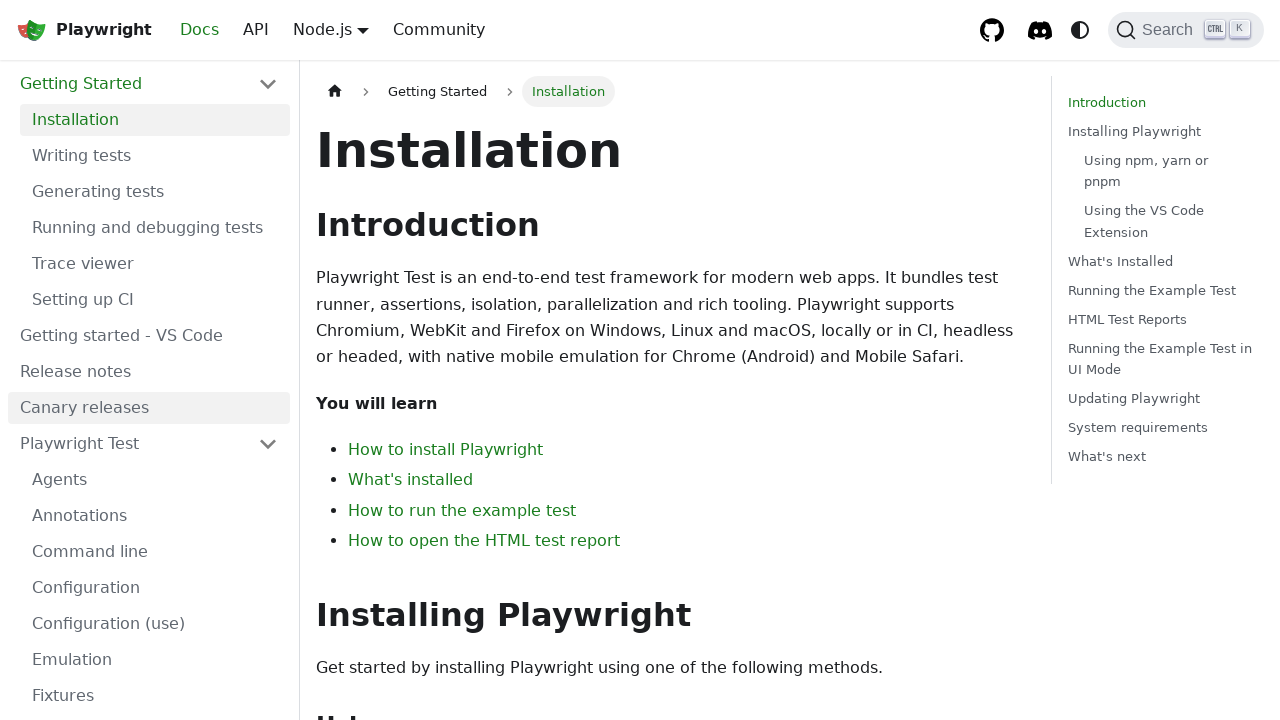